Clicks on the signup button to navigate to the signup page

Starting URL: https://selenium-blog.herokuapp.com

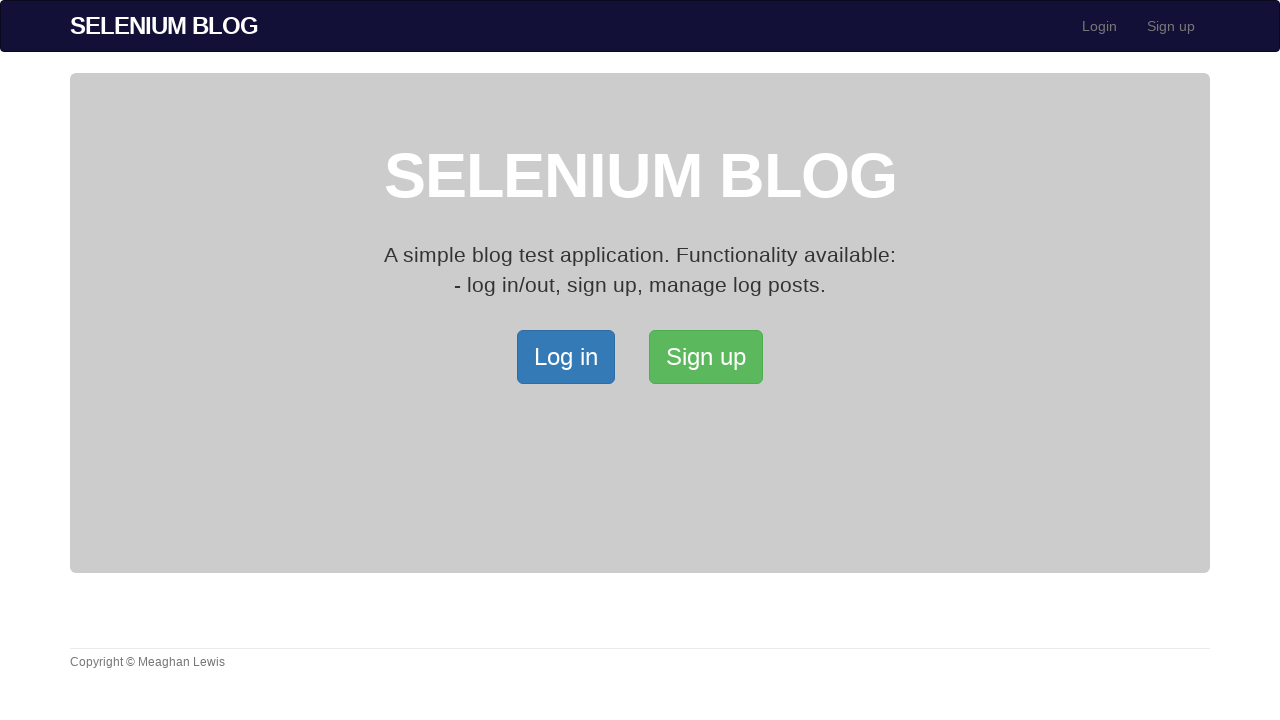

Clicked signup button to navigate to signup page at (706, 357) on xpath=/html/body/div[2]/div/a[2]
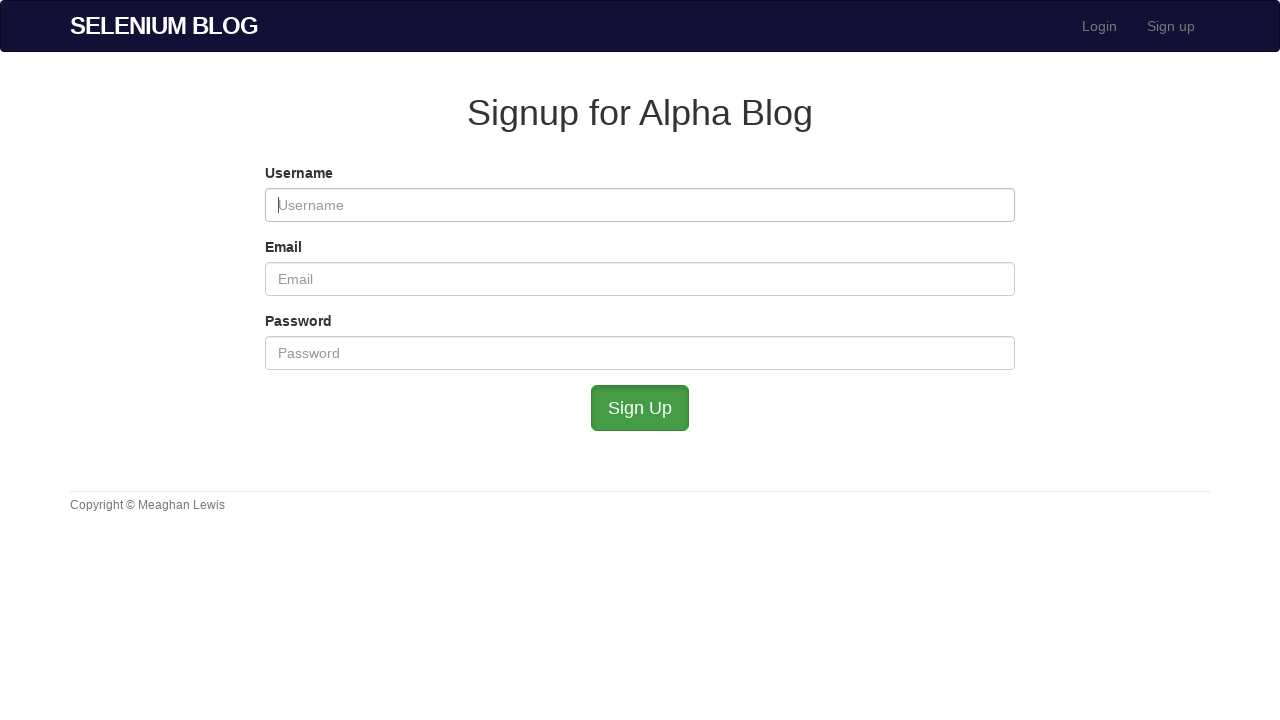

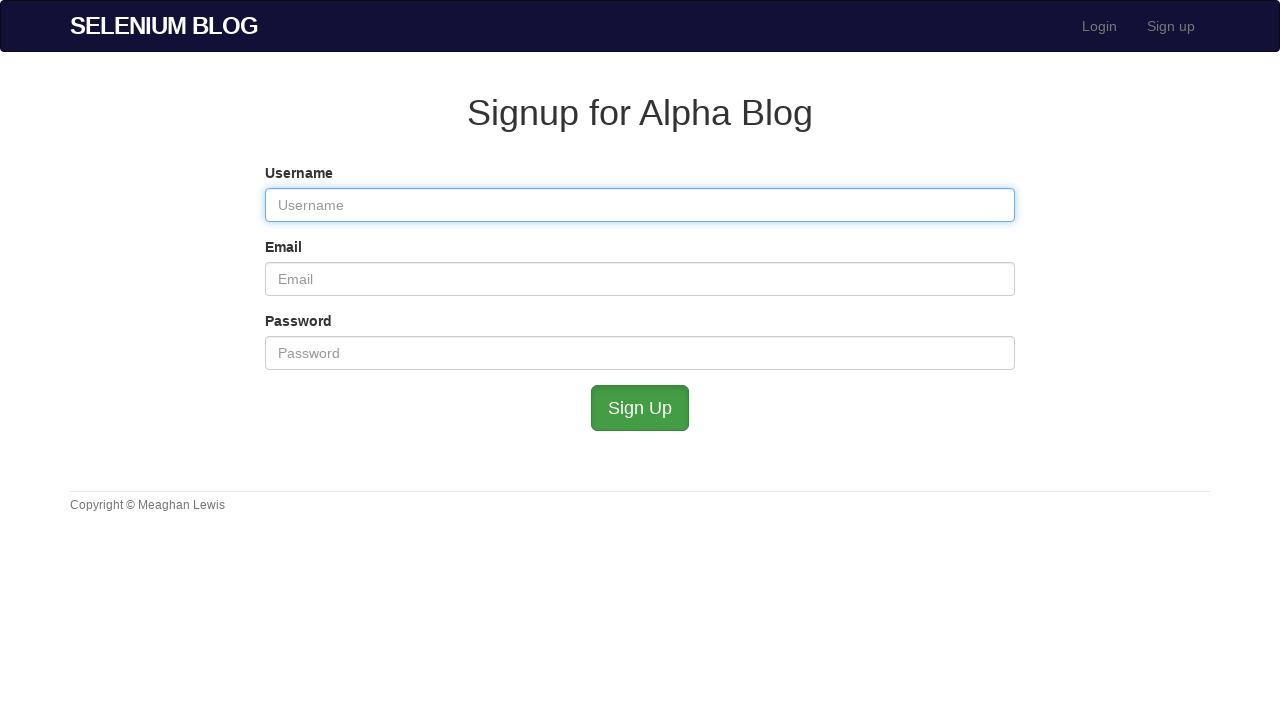